Tests browser window management capabilities including getting/setting window position and size, maximizing, minimizing, and fullscreen modes on a webpage.

Starting URL: https://techproeducation.com

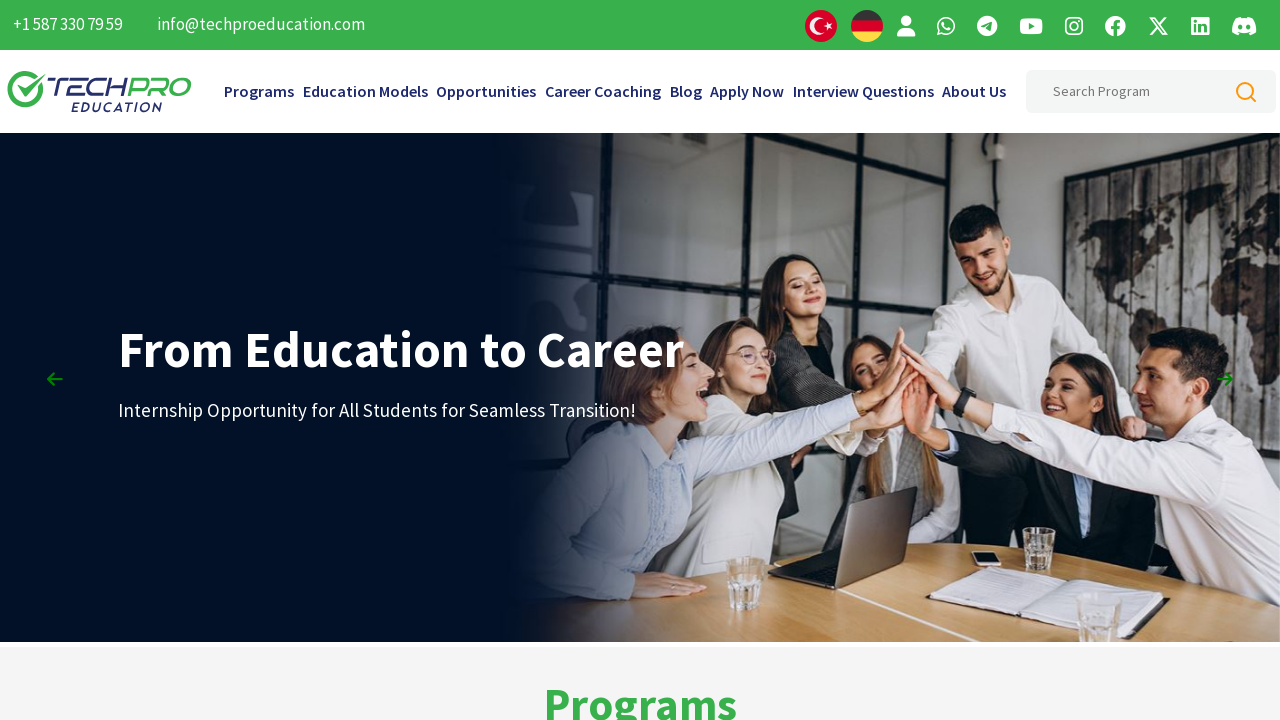

Retrieved initial viewport size
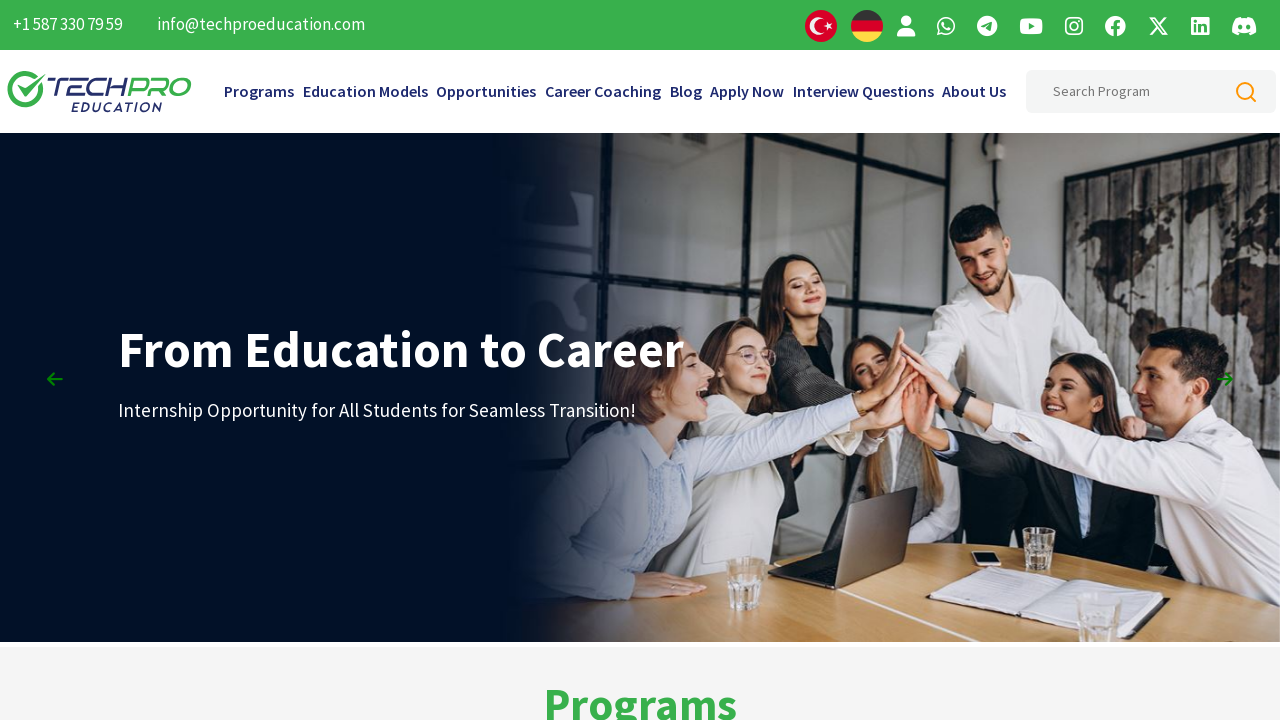

Set viewport to maximized size (1920x1080)
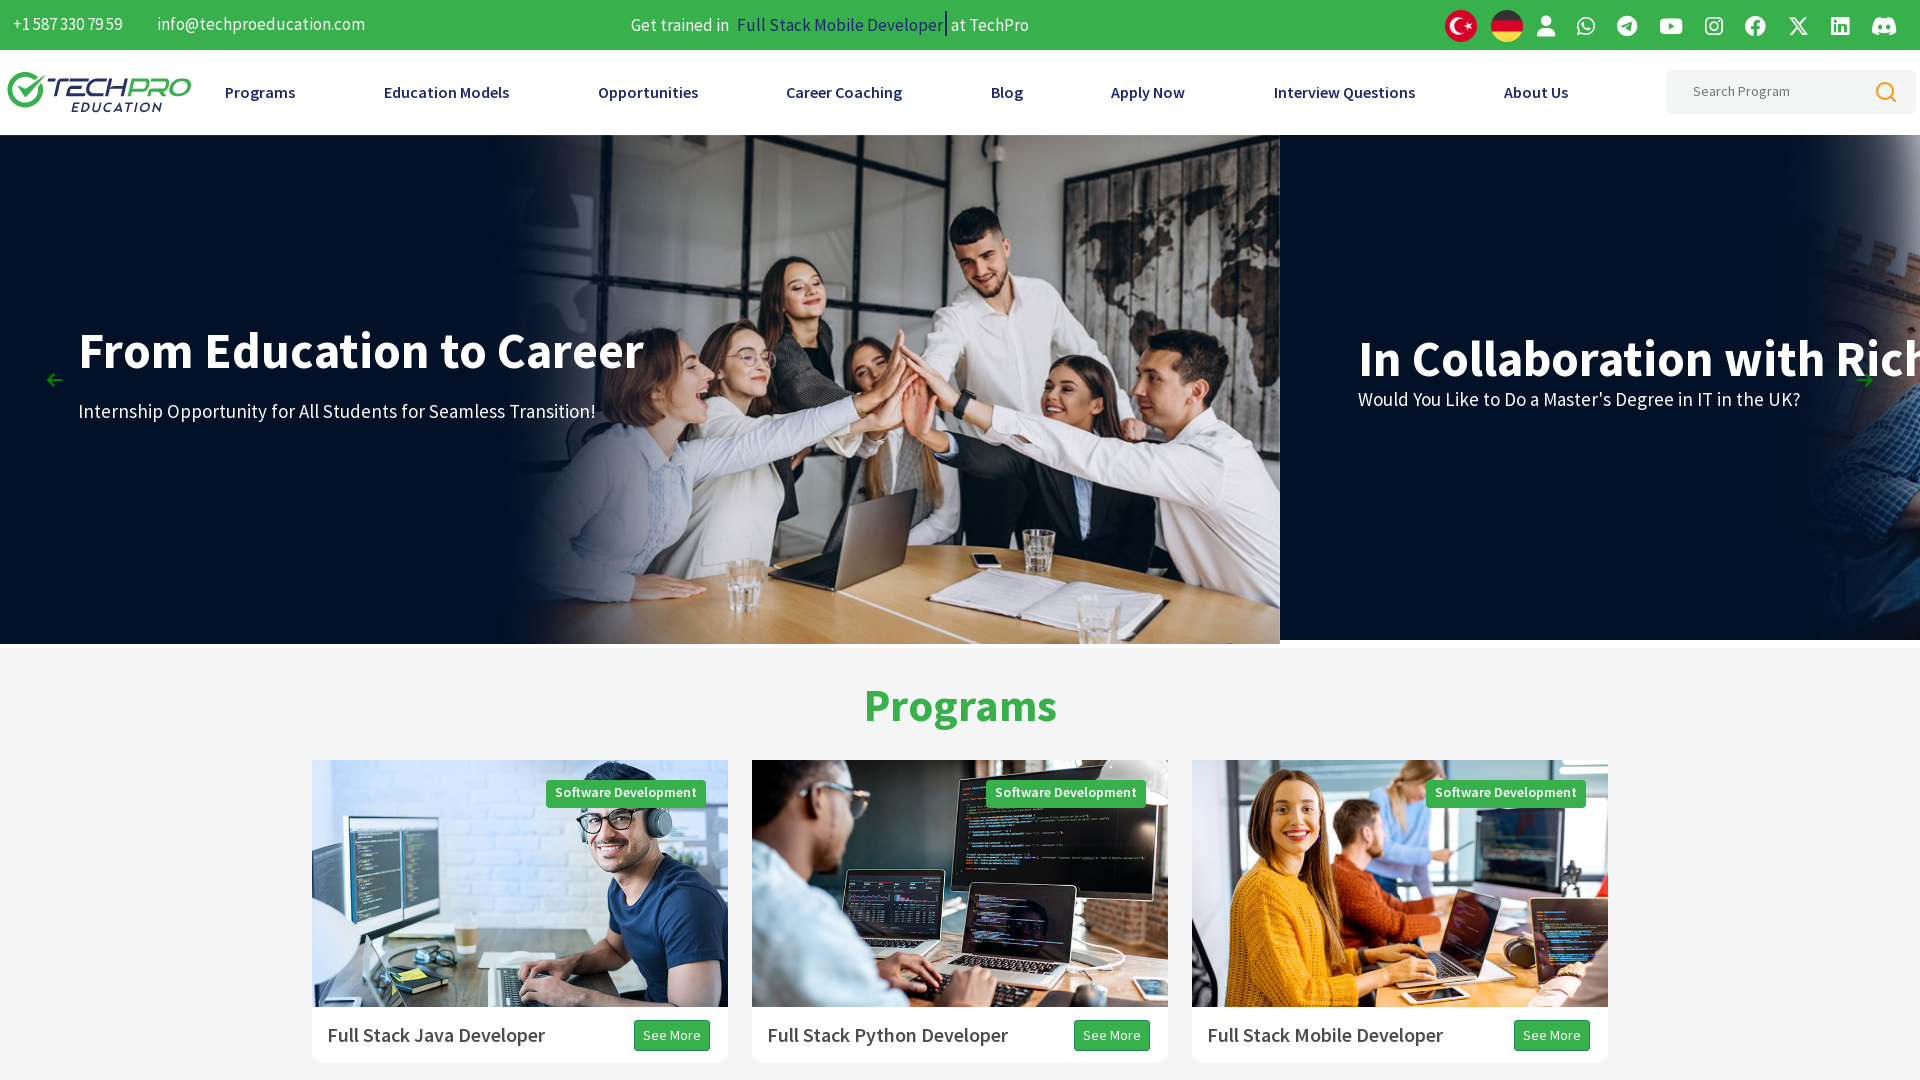

Retrieved viewport size after maximizing
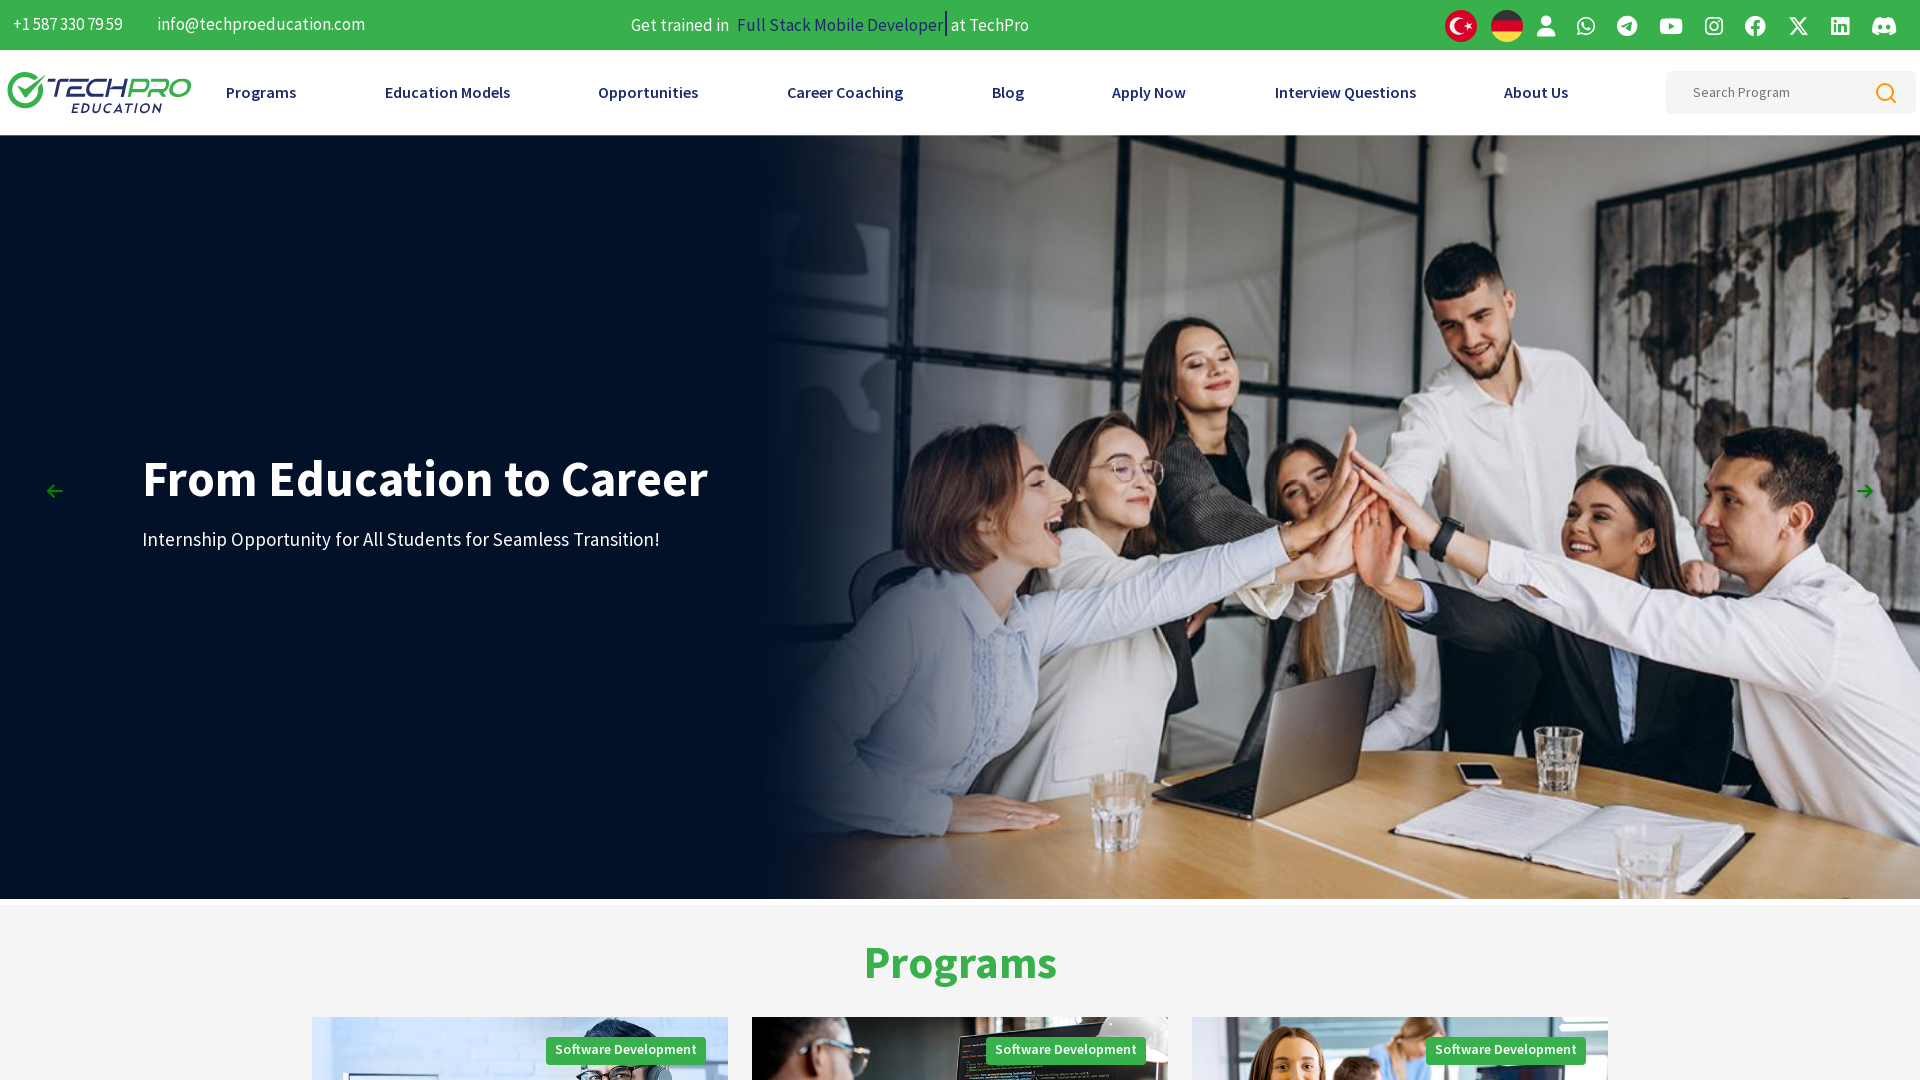

Set viewport to custom size (600x600)
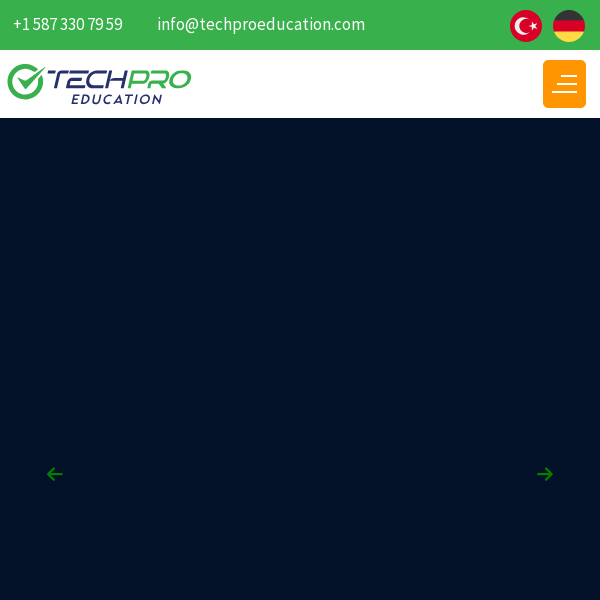

Retrieved final viewport size after custom resize
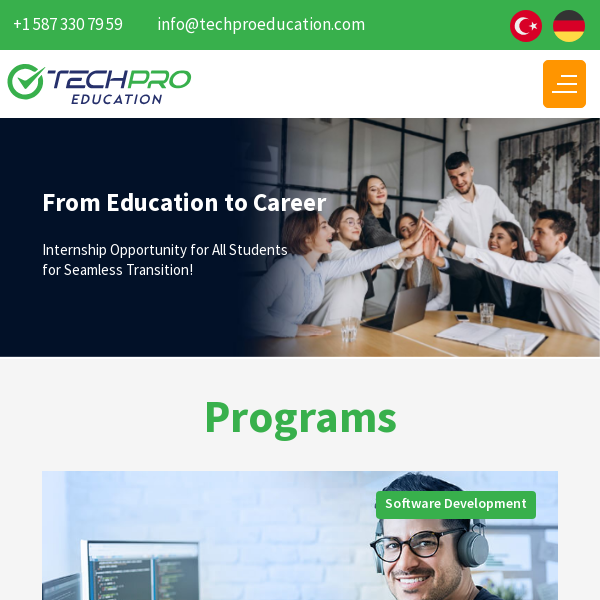

Waited for page to reach domcontentloaded state
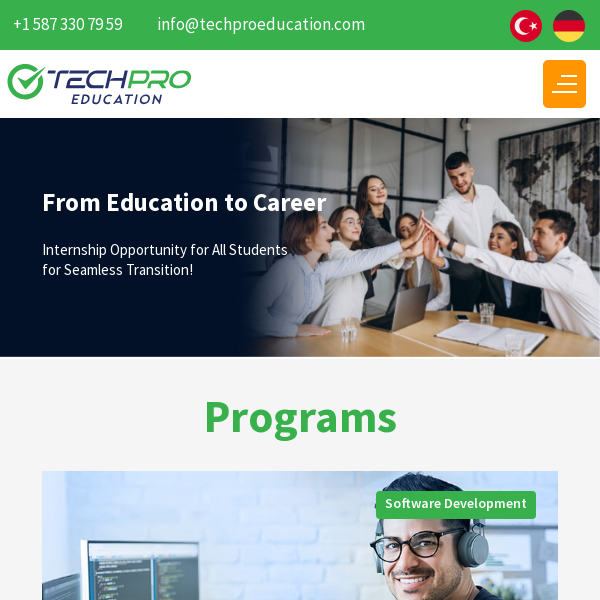

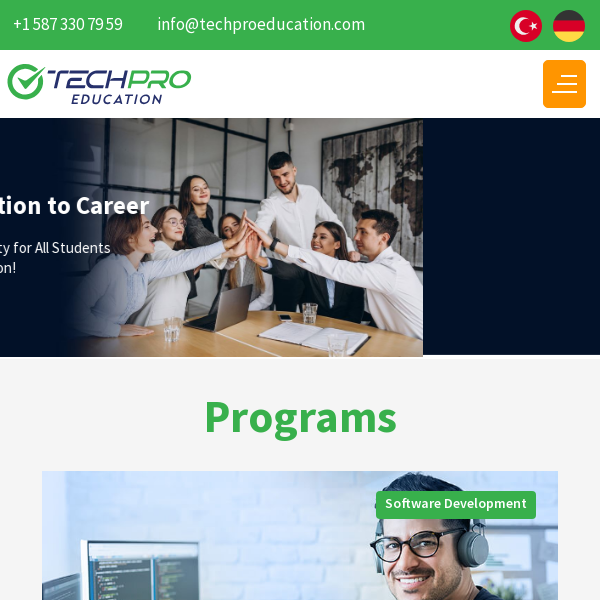